Tests Vue.js dropdown by selecting an option from the dropdown menu

Starting URL: https://mikerodham.github.io/vue-dropdowns/

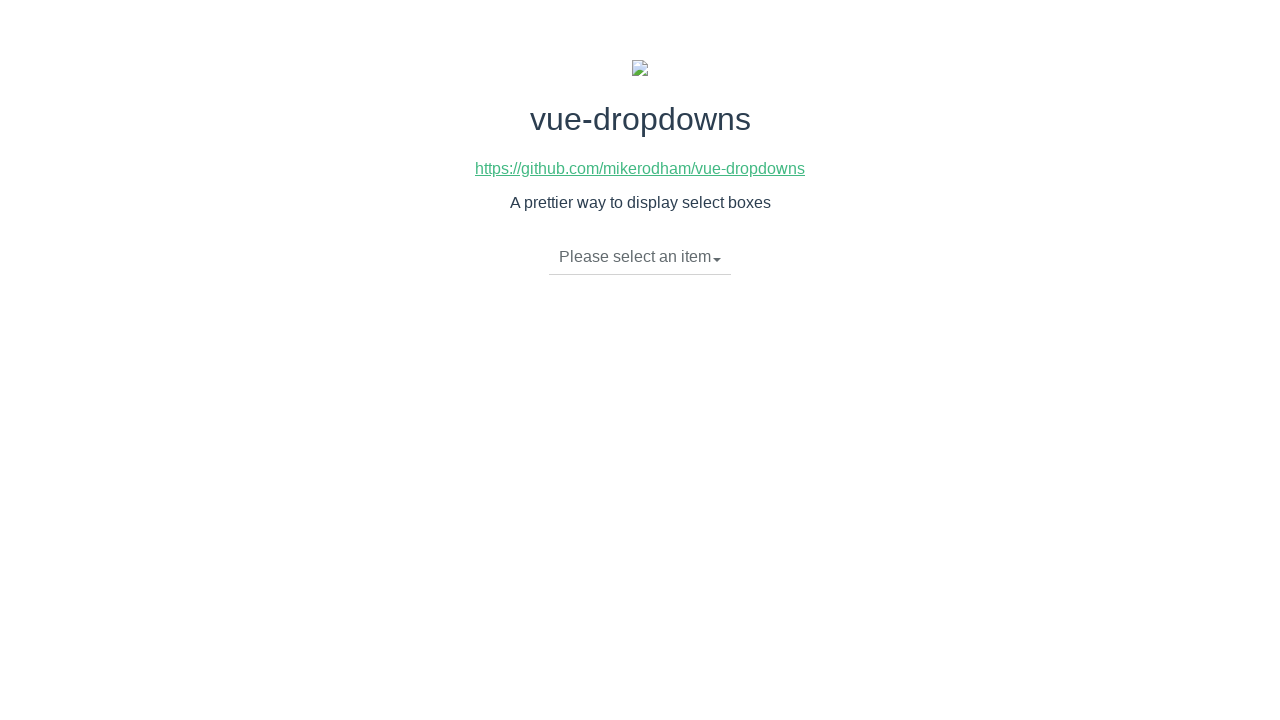

Clicked dropdown button to open menu at (640, 258) on xpath=//div[@class='btn-group']
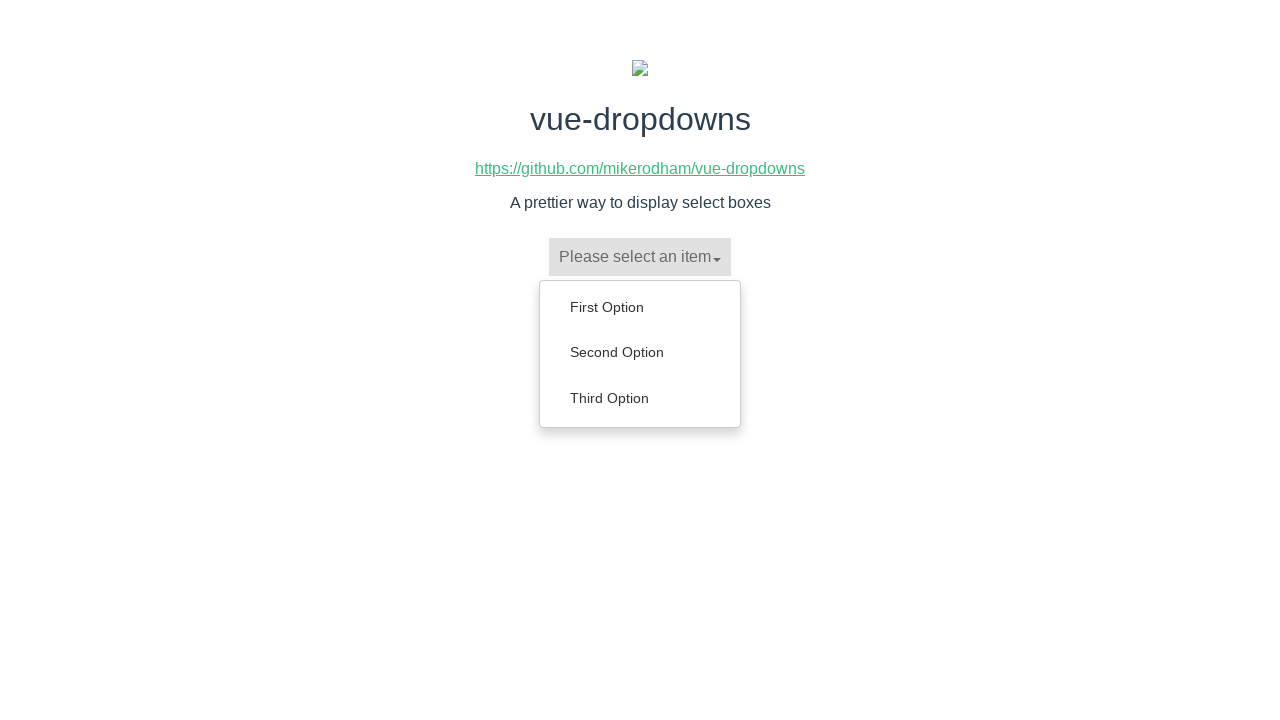

Selected 'Second Option' from dropdown menu at (640, 352) on xpath=//ul[@class='dropdown-menu']/li/a[contains(text(),'Second Option')]
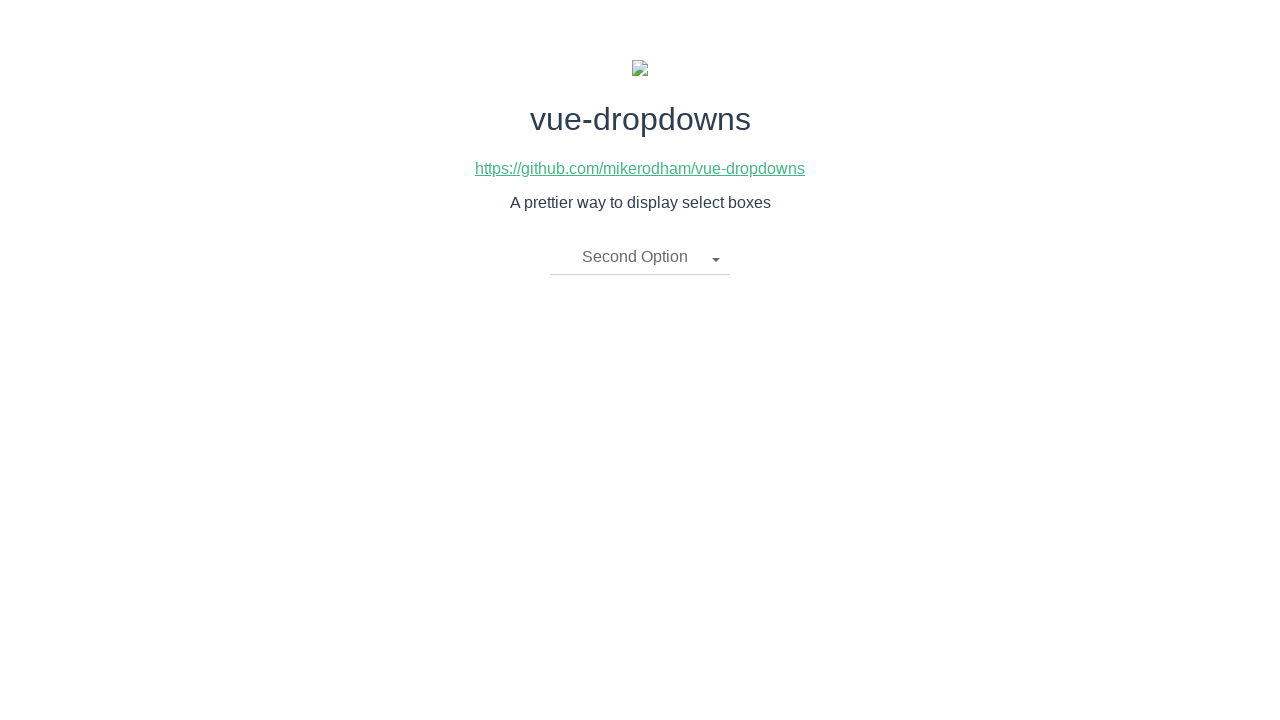

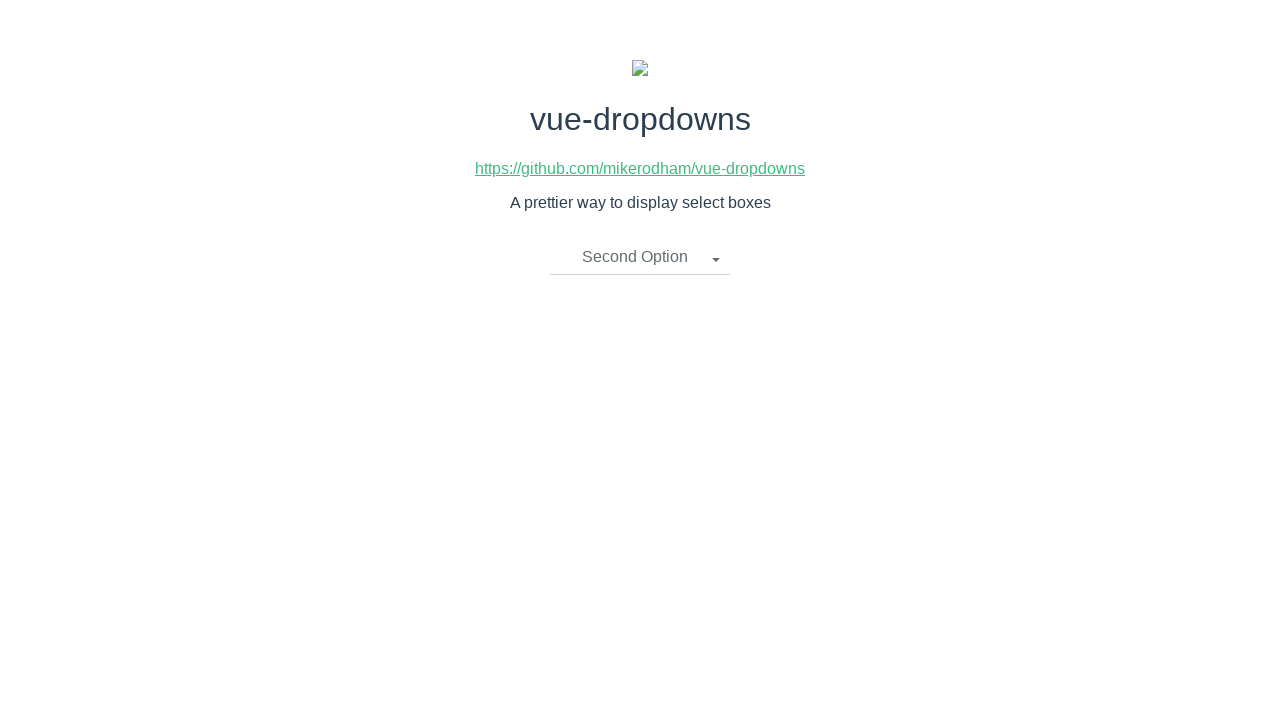